Navigates to GitHub signup page and verifies that the email text box element is displayed on the page.

Starting URL: https://github.com/signup?ref_cta=Sign+up&ref_loc=header+logged+out&ref_page=%2F&source=header-home

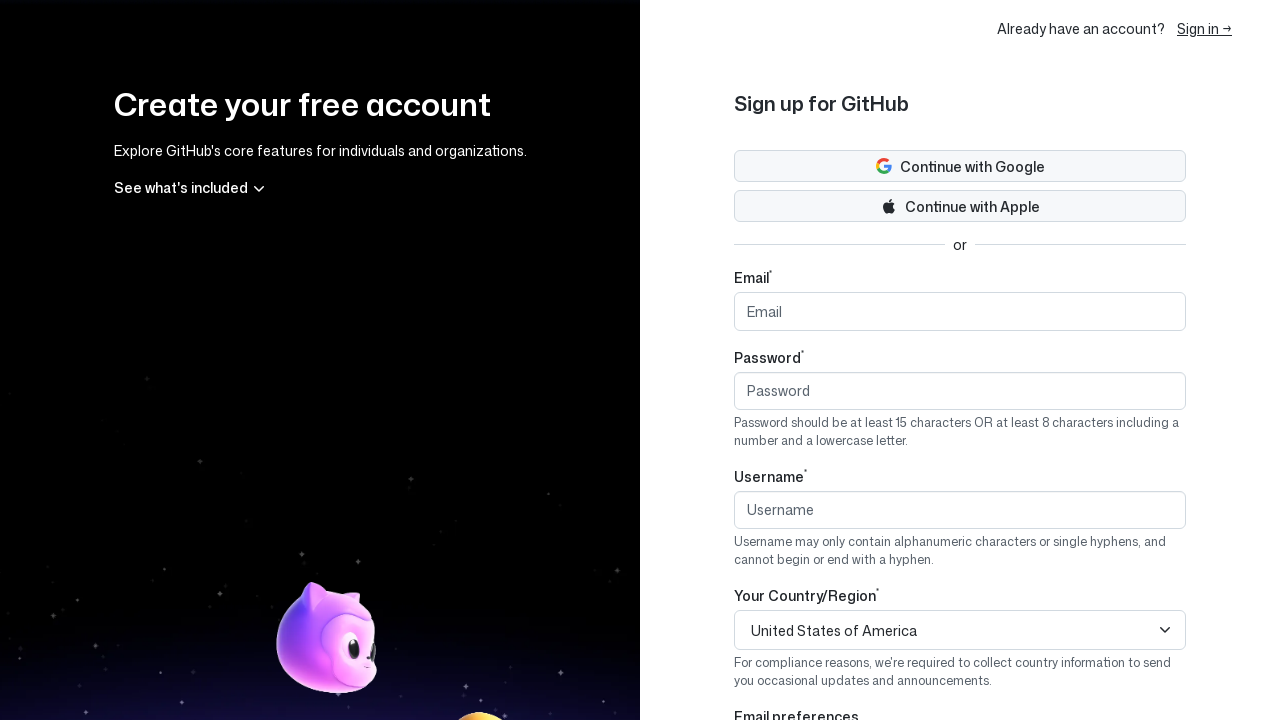

Navigated to GitHub signup page
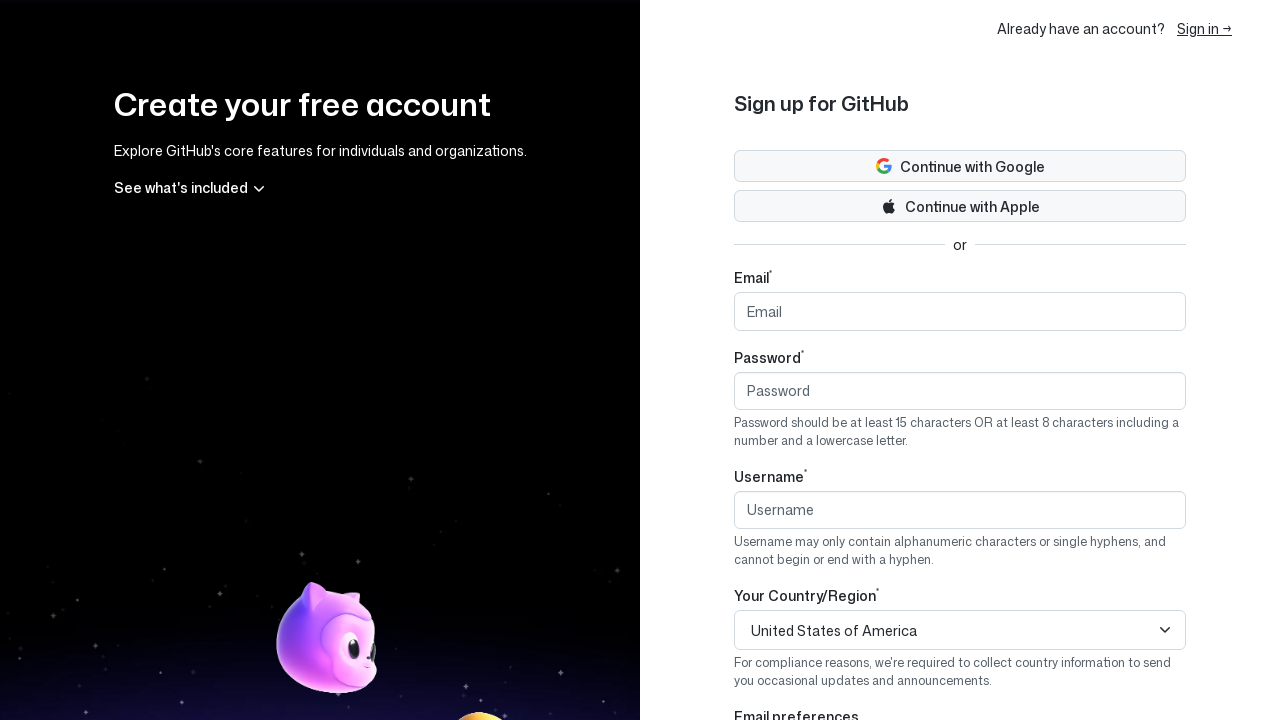

Waited 5 seconds for page to load
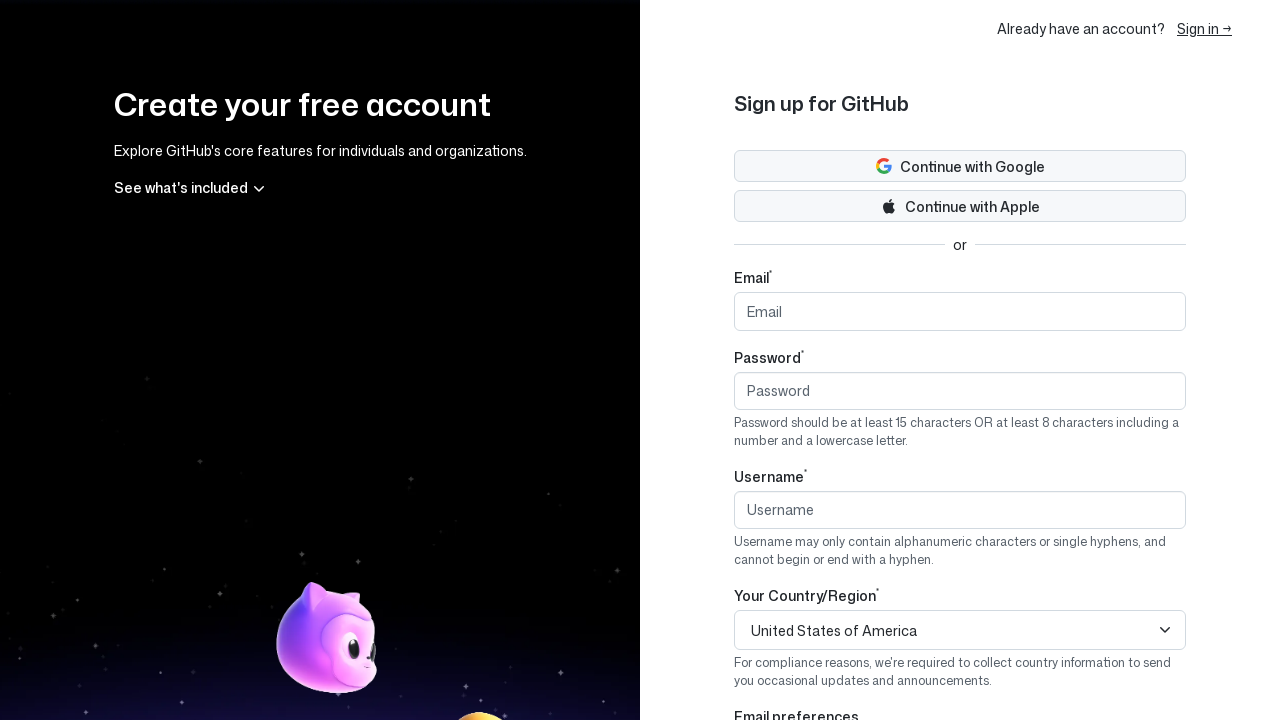

Located email text box element
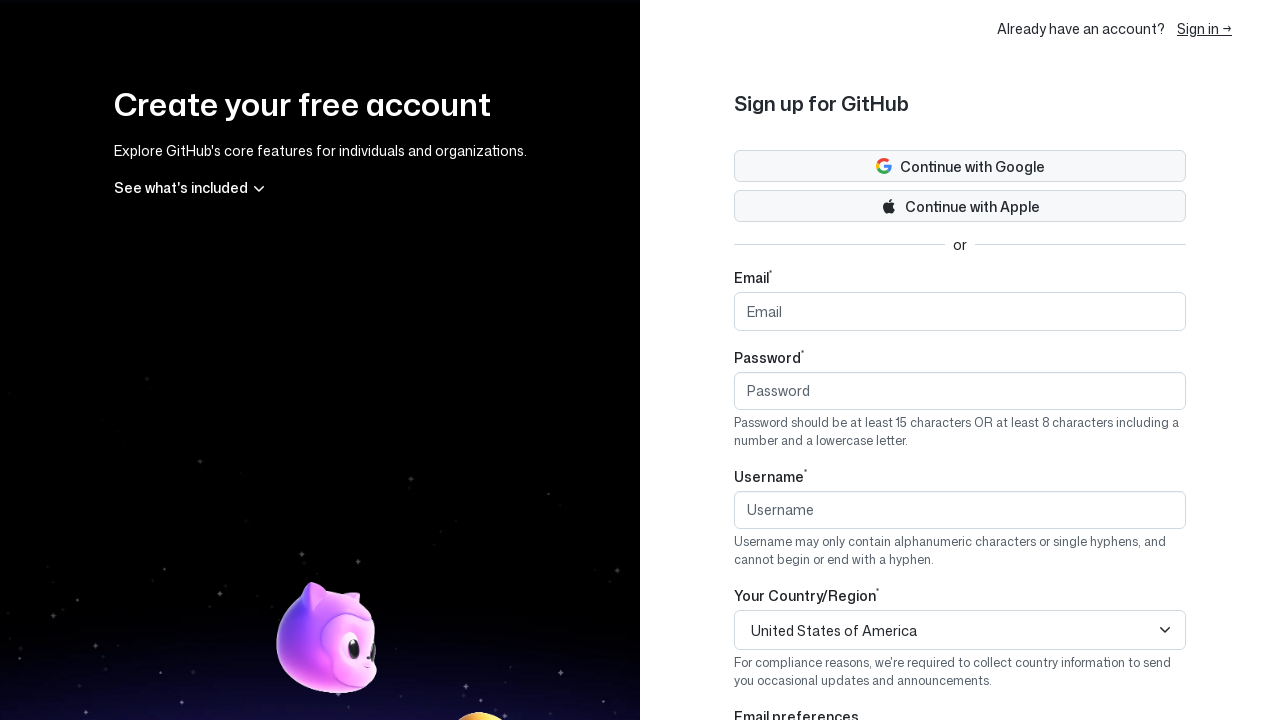

Checked if email text box is visible
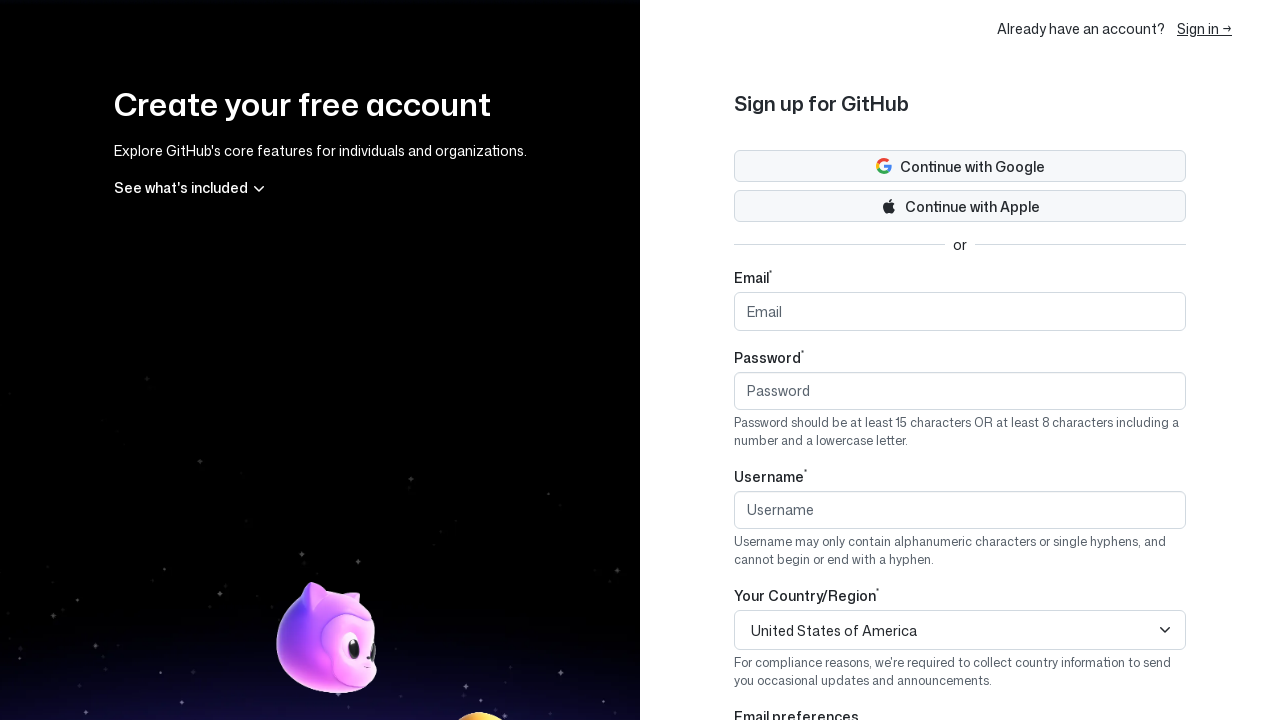

Assertion passed: email text box is displayed
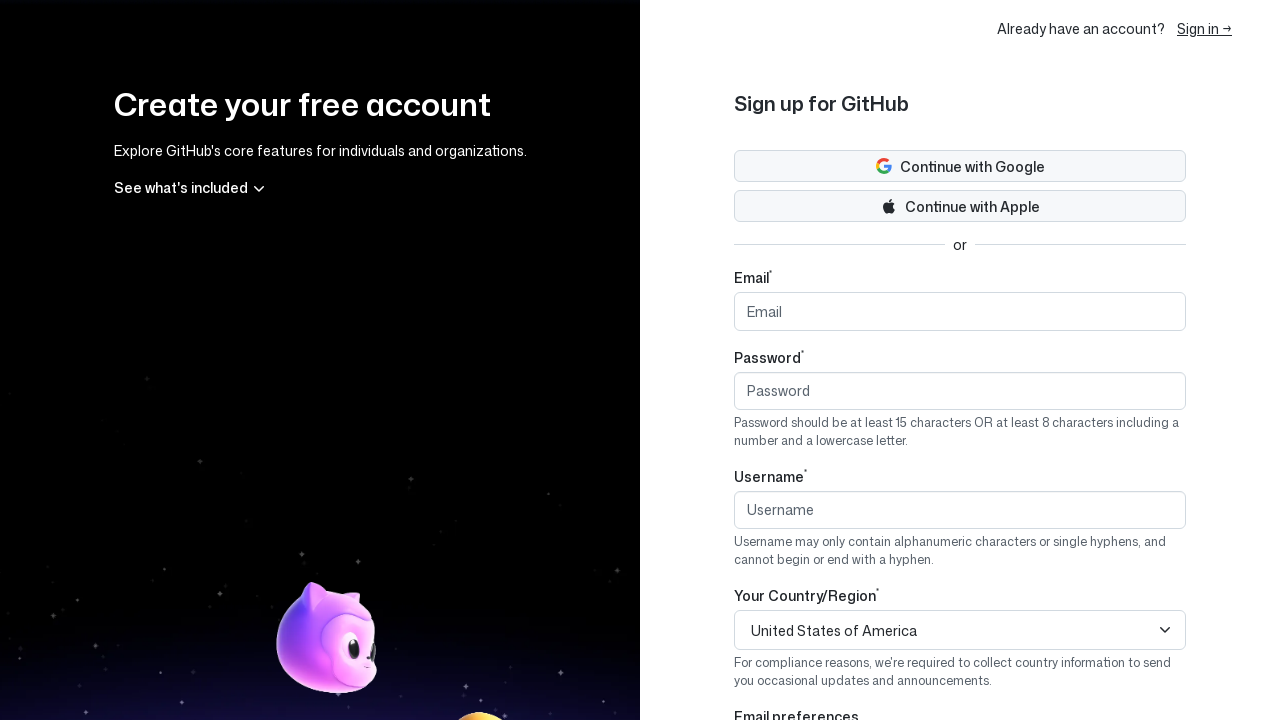

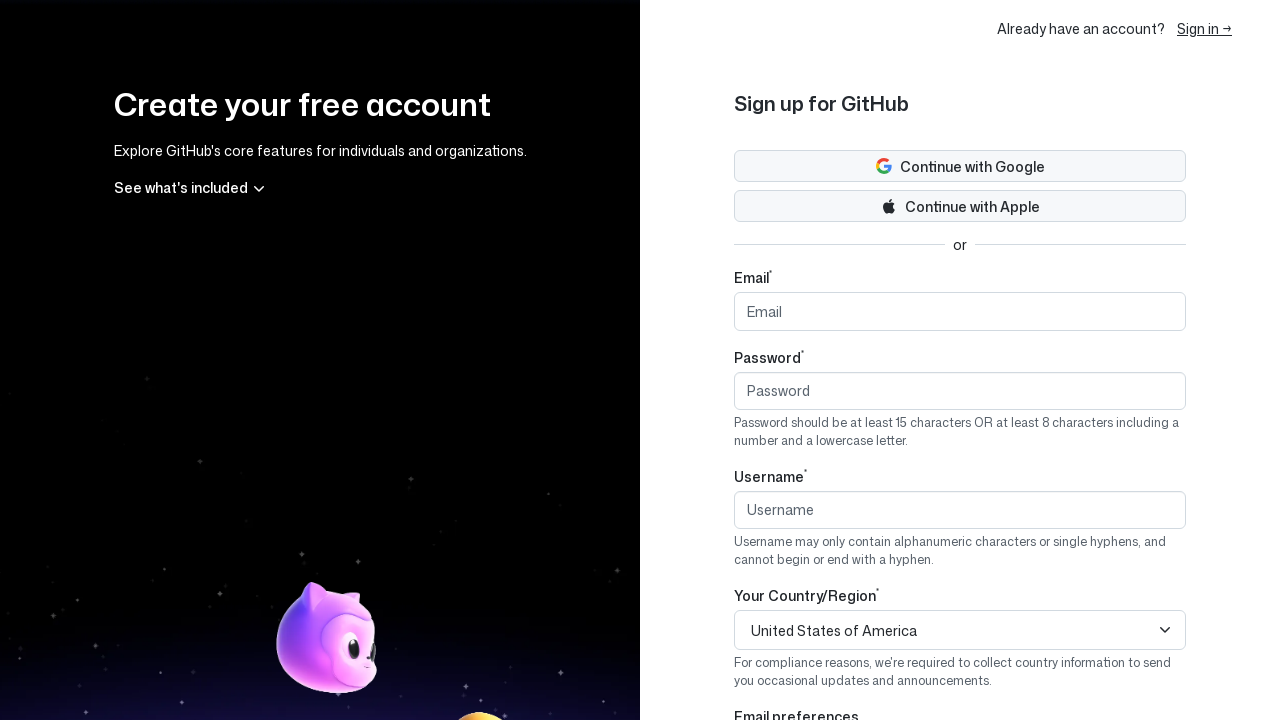